Tests the Python.org website search functionality by entering "pycon" in the search box and submitting the search query using the Enter key

Starting URL: http://www.python.org

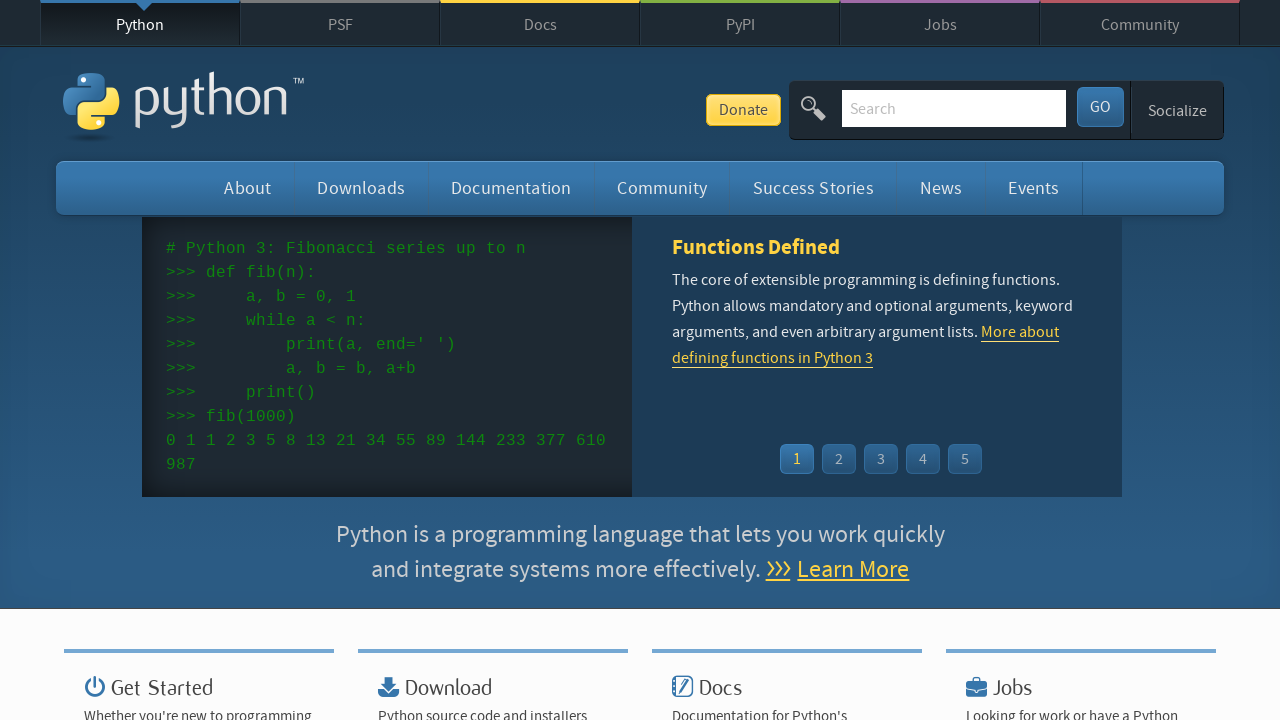

Filled search box with 'pycon' on input[name='q']
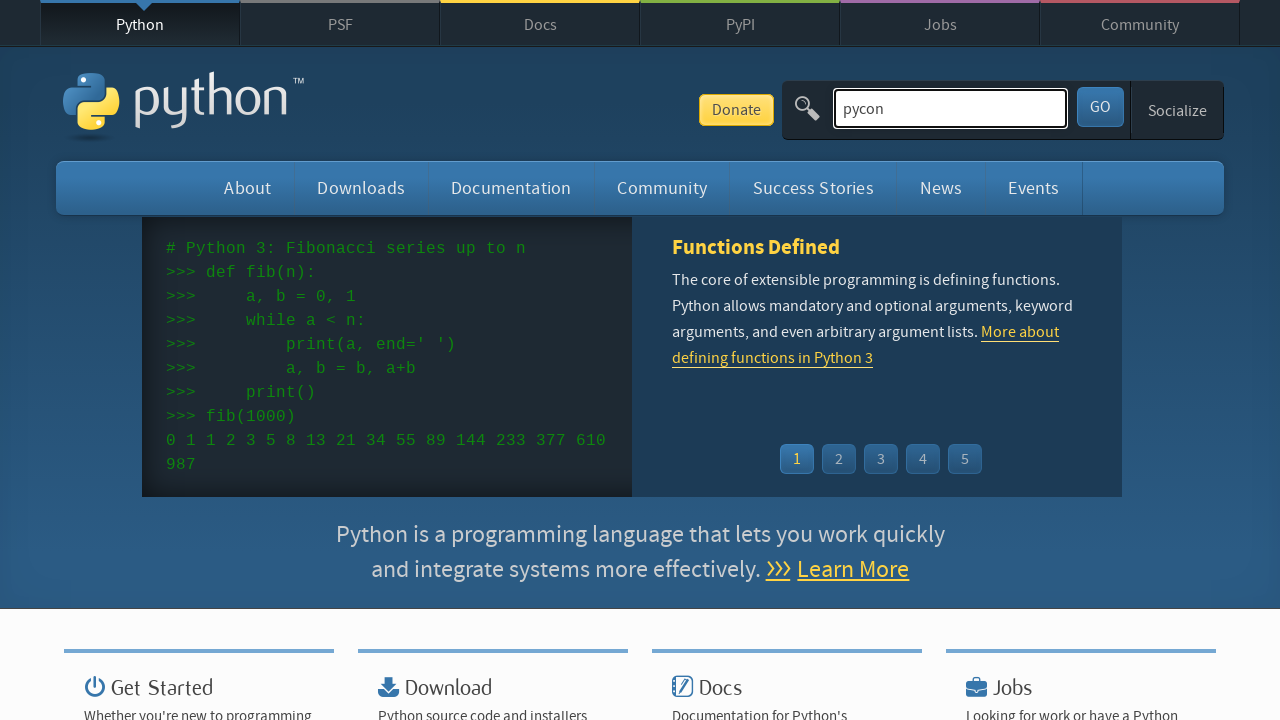

Pressed Enter to submit search query on input[name='q']
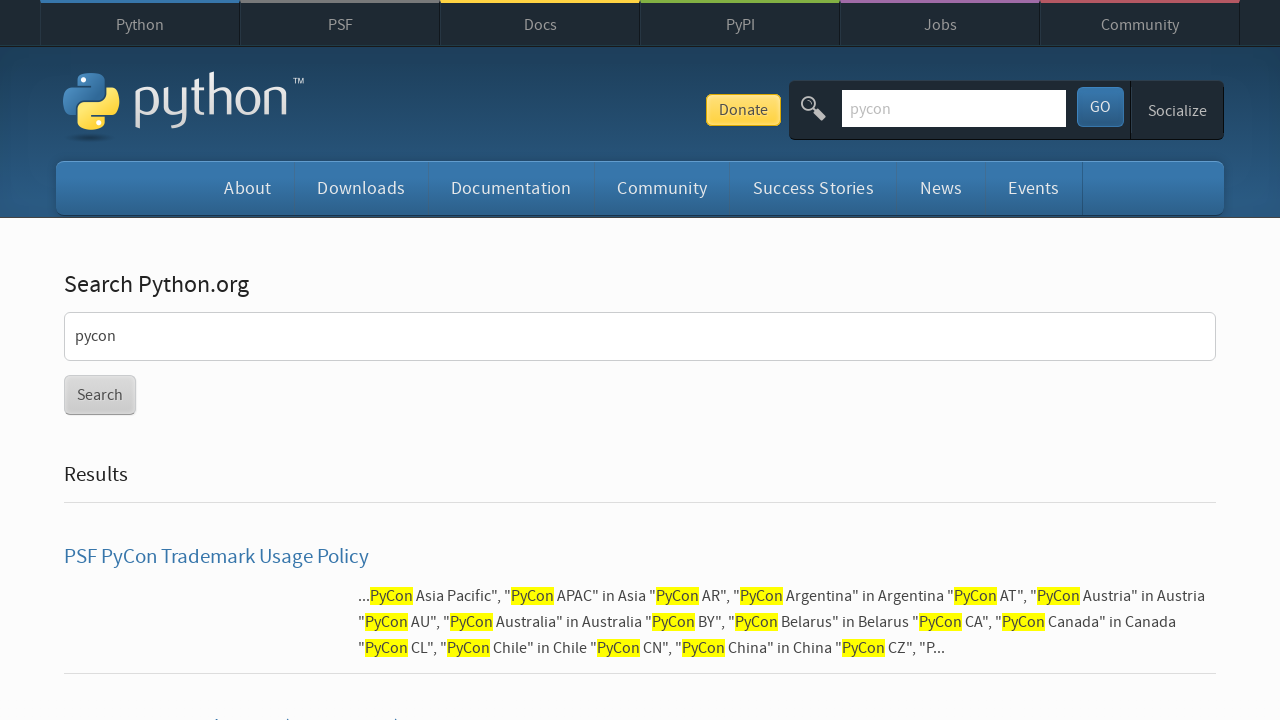

Search results loaded and network idle
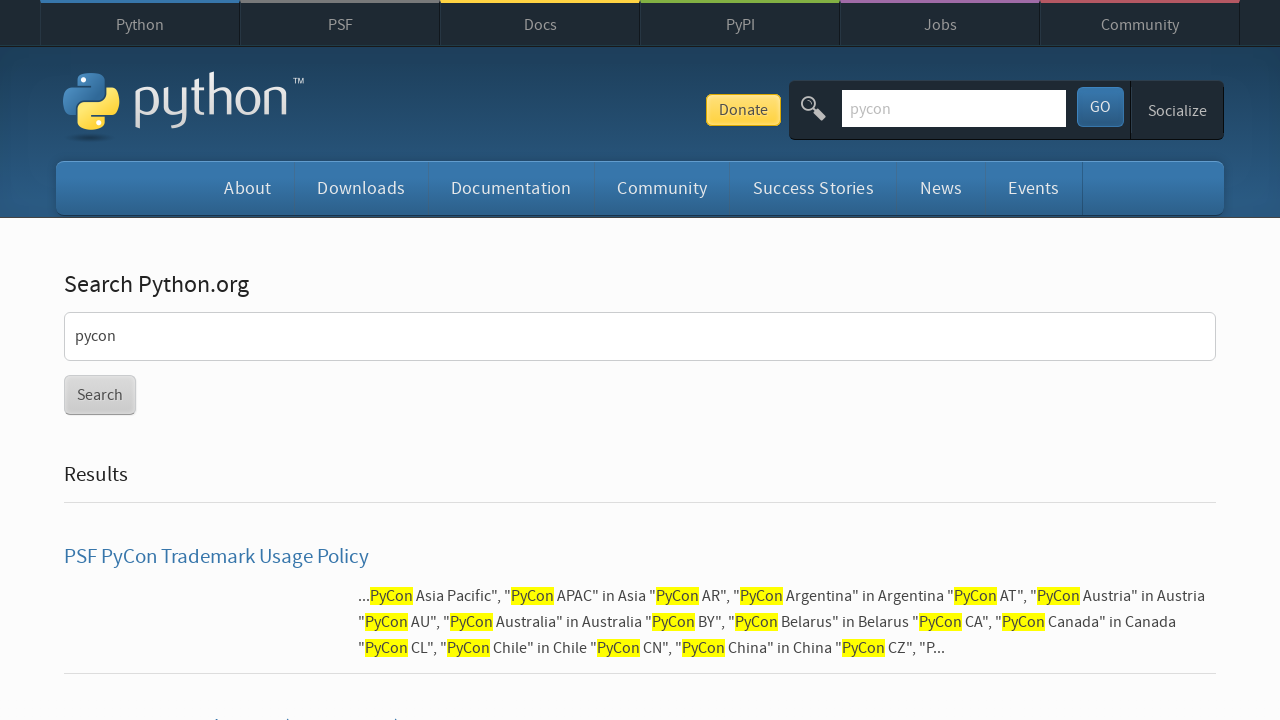

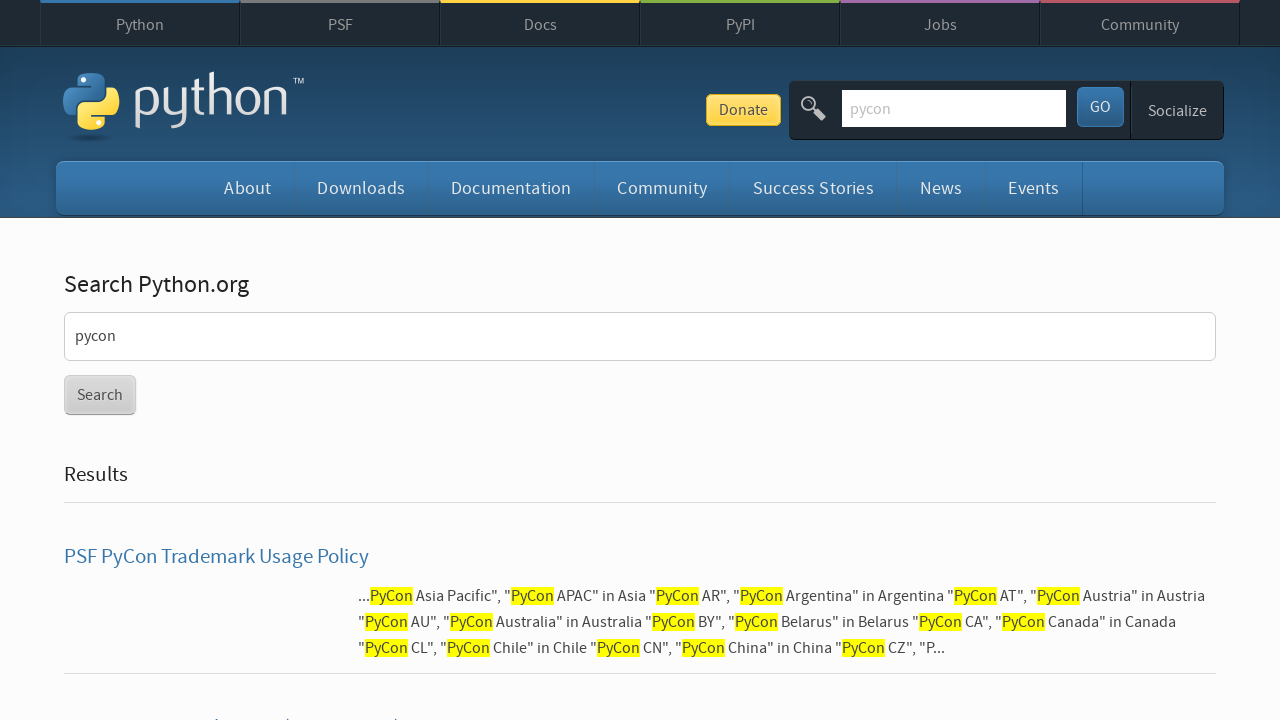